Tests XPath sibling and parent axis navigation by clicking a button using following-sibling axis and retrieving text from a parent element on a practice automation page

Starting URL: https://rahulshettyacademy.com/AutomationPractice/

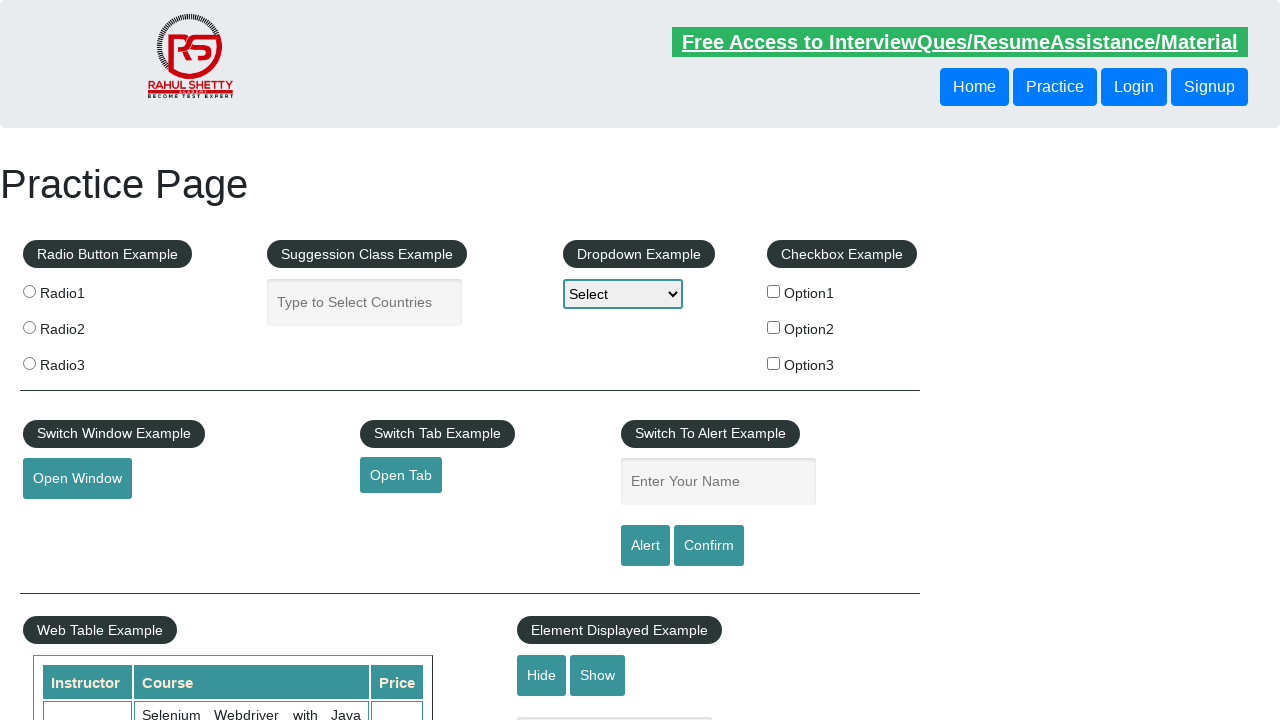

Clicked button using XPath following-sibling axis to select third button at (1210, 87) on xpath=//header/div/button[1]/following-sibling::button[2]
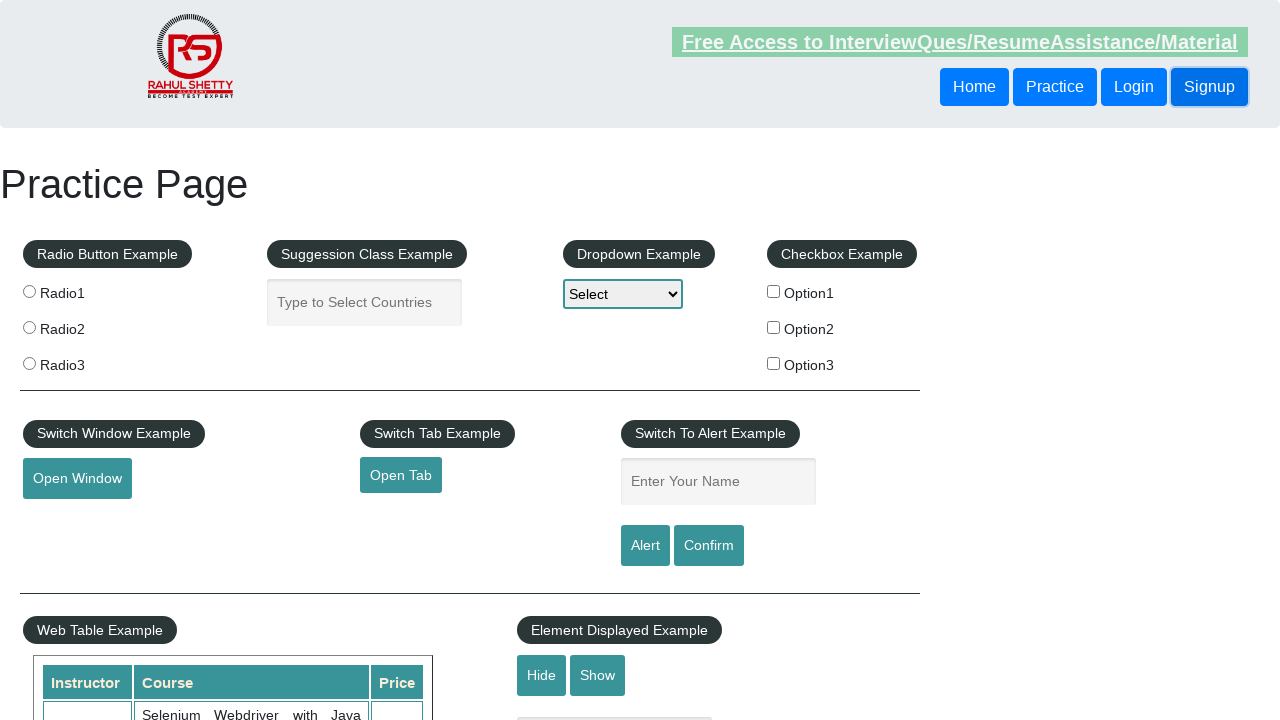

Retrieved text content from parent div element using XPath parent axis
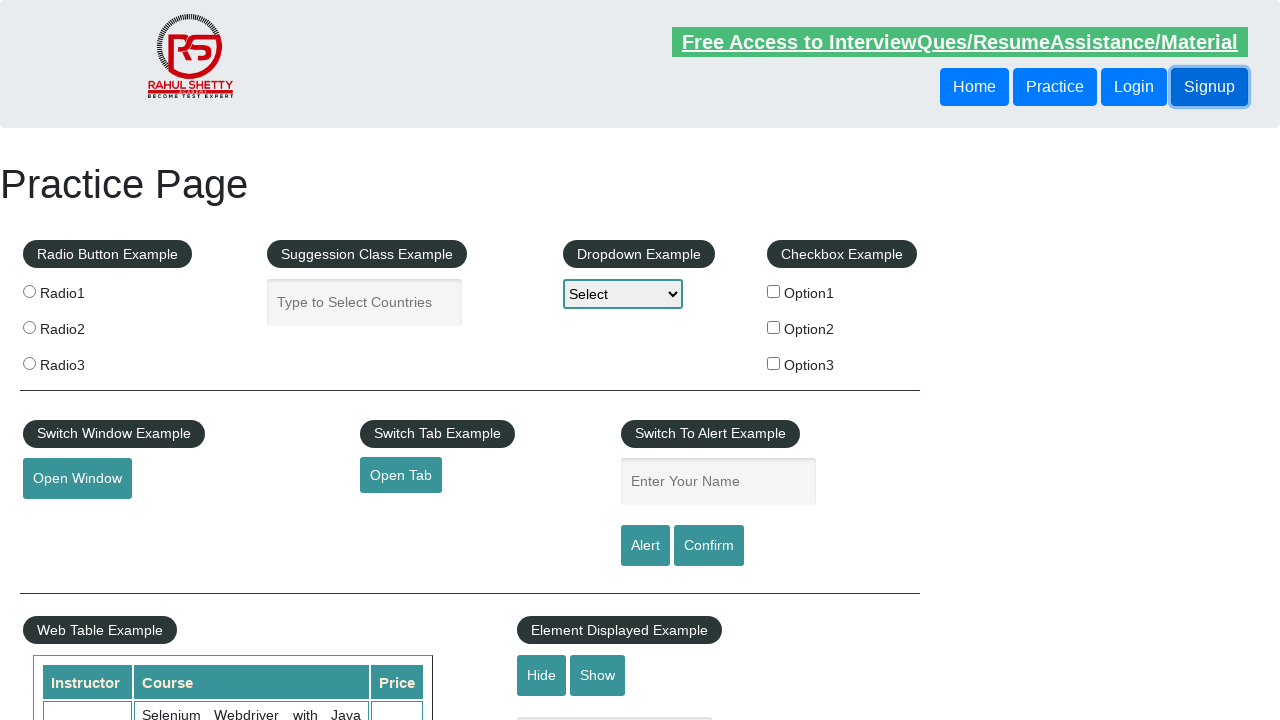

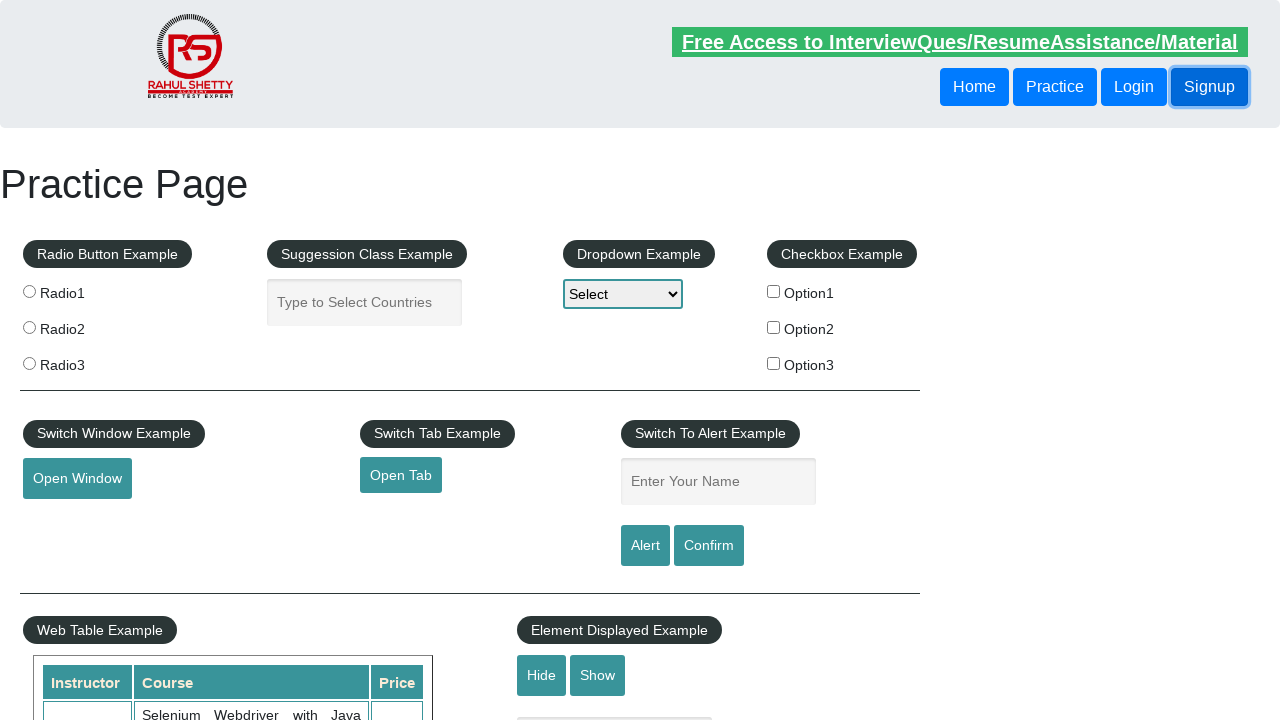